Tests JavaScript alert and confirm dialog interactions by clicking alert buttons, accepting/dismissing dialogs, and verifying text content in the alerts

Starting URL: https://rahulshettyacademy.com/AutomationPractice/

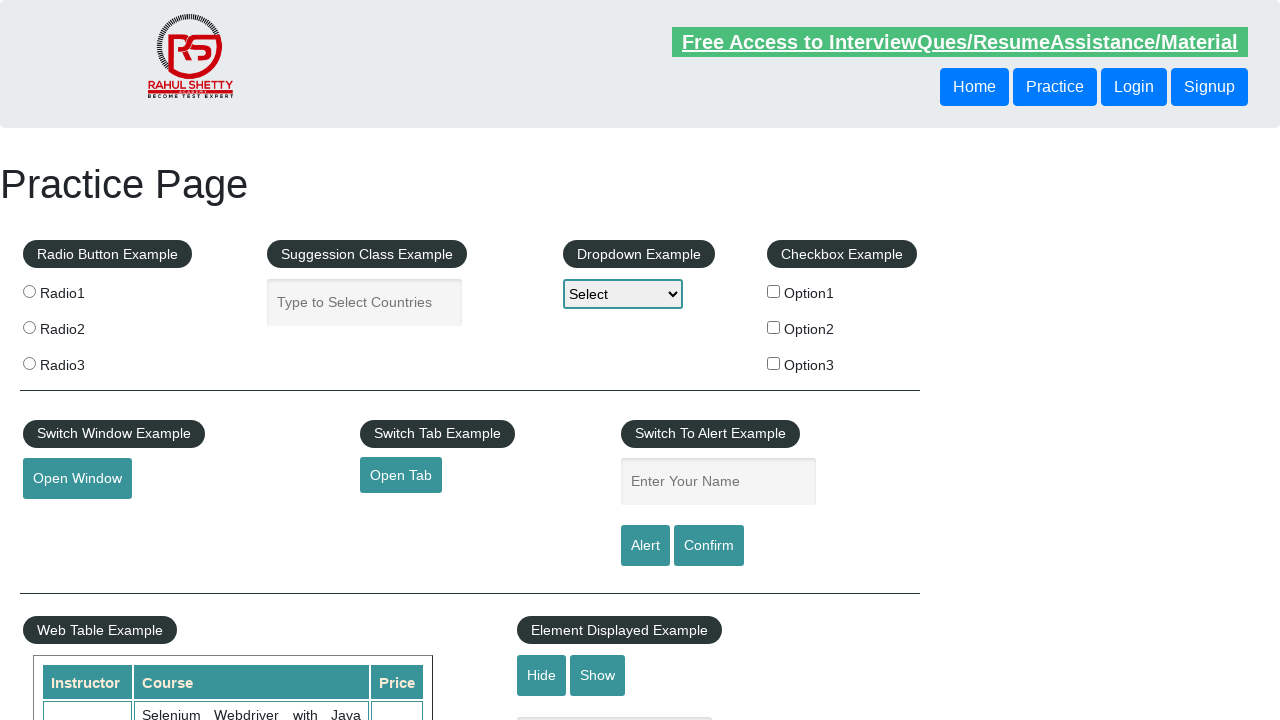

Clicked alert button to trigger JavaScript alert at (645, 546) on input#alertbtn
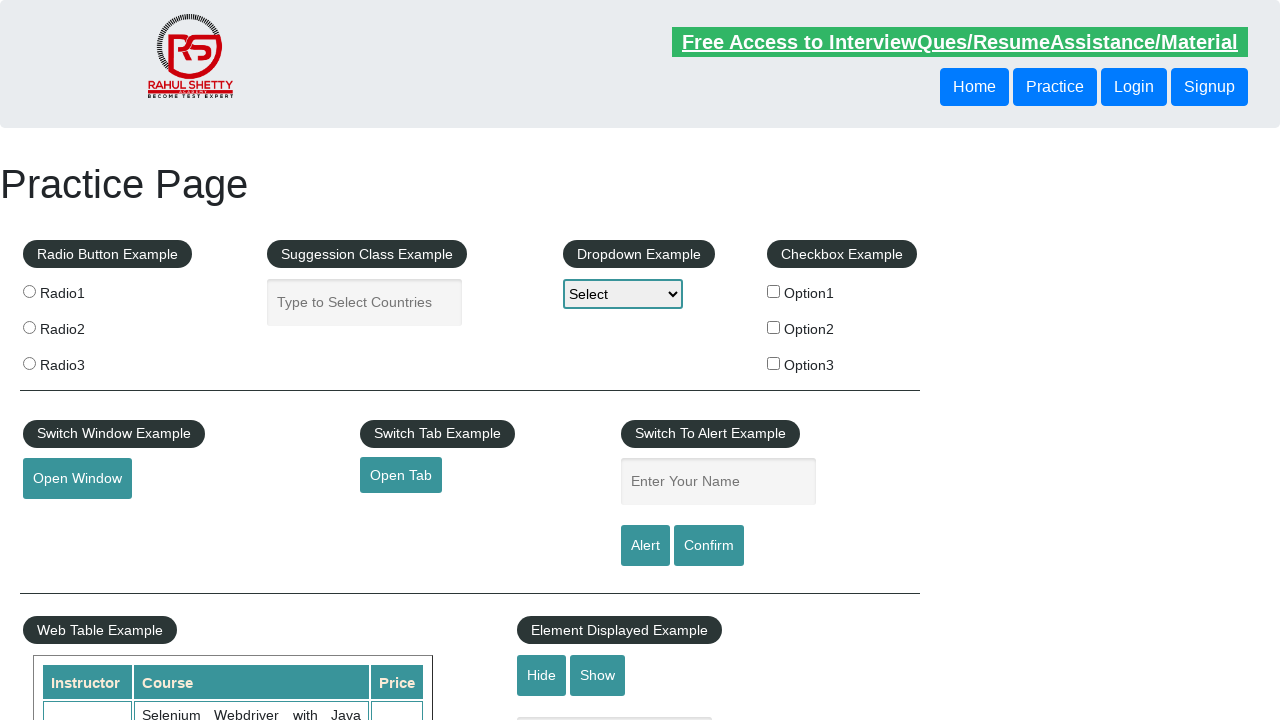

Set up dialog handler to accept alert
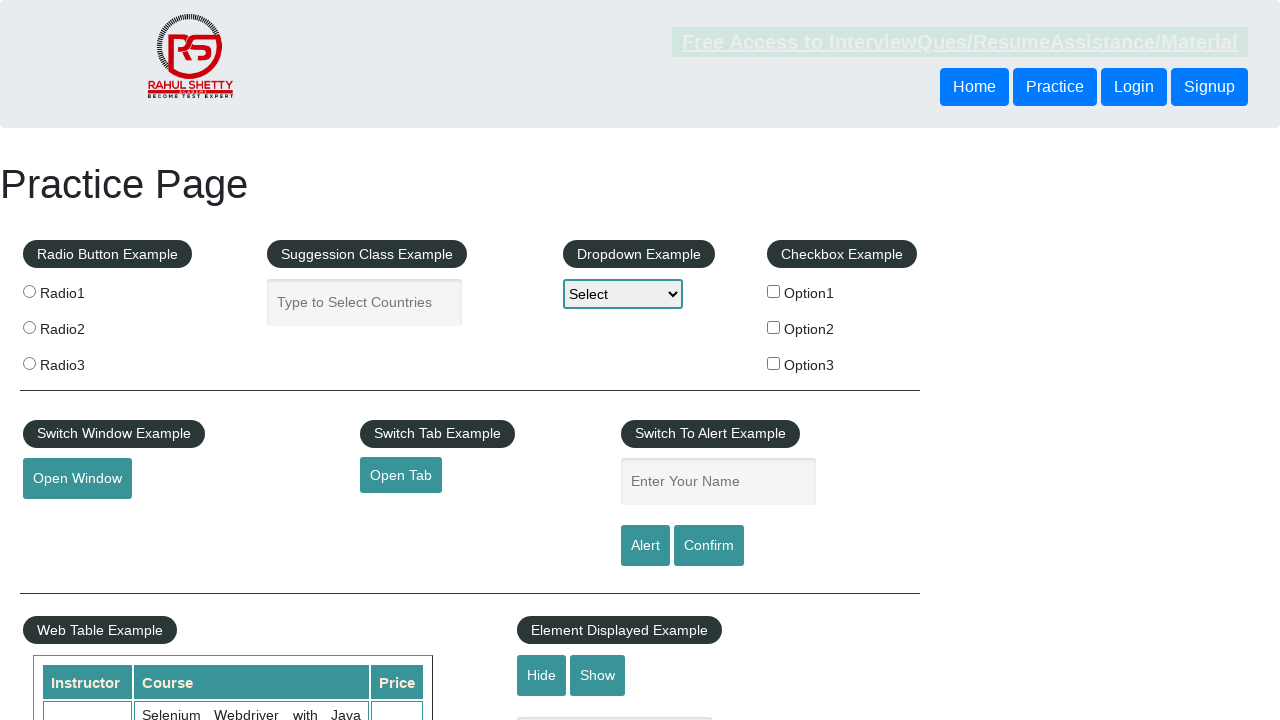

Waited for alert handling to complete
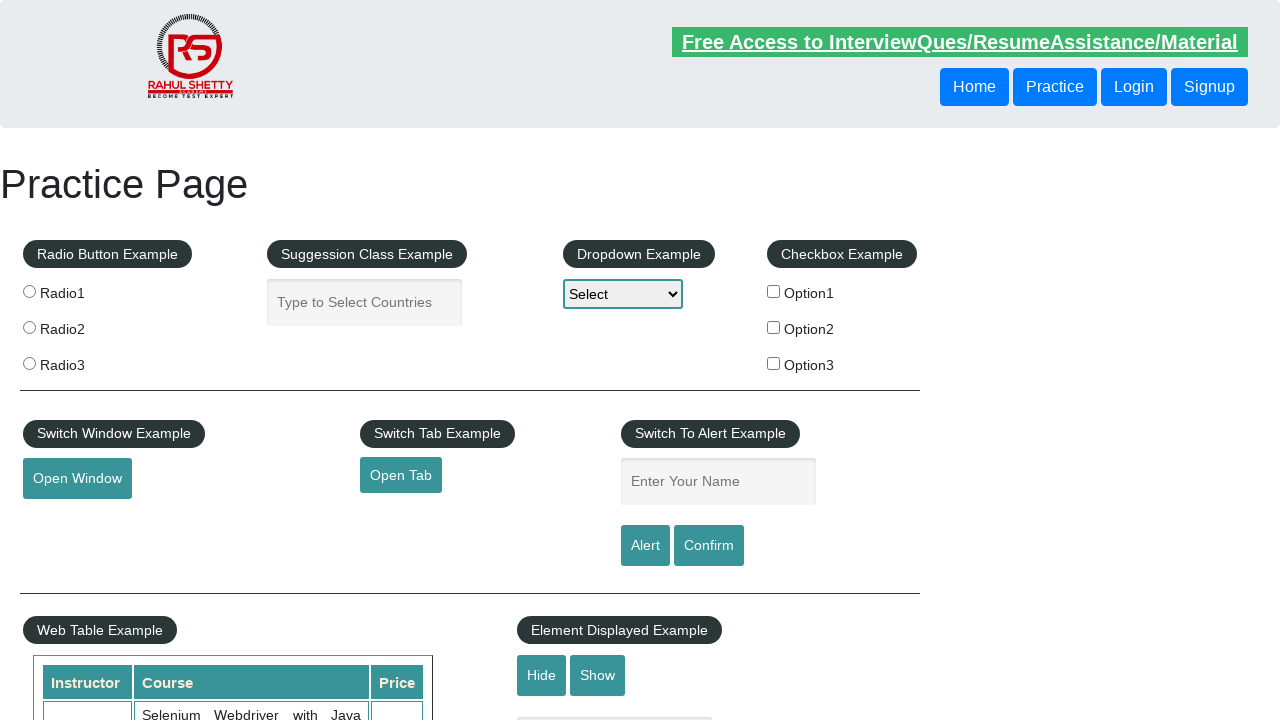

Filled name input field with 'HieuLD4' on input[id='name']
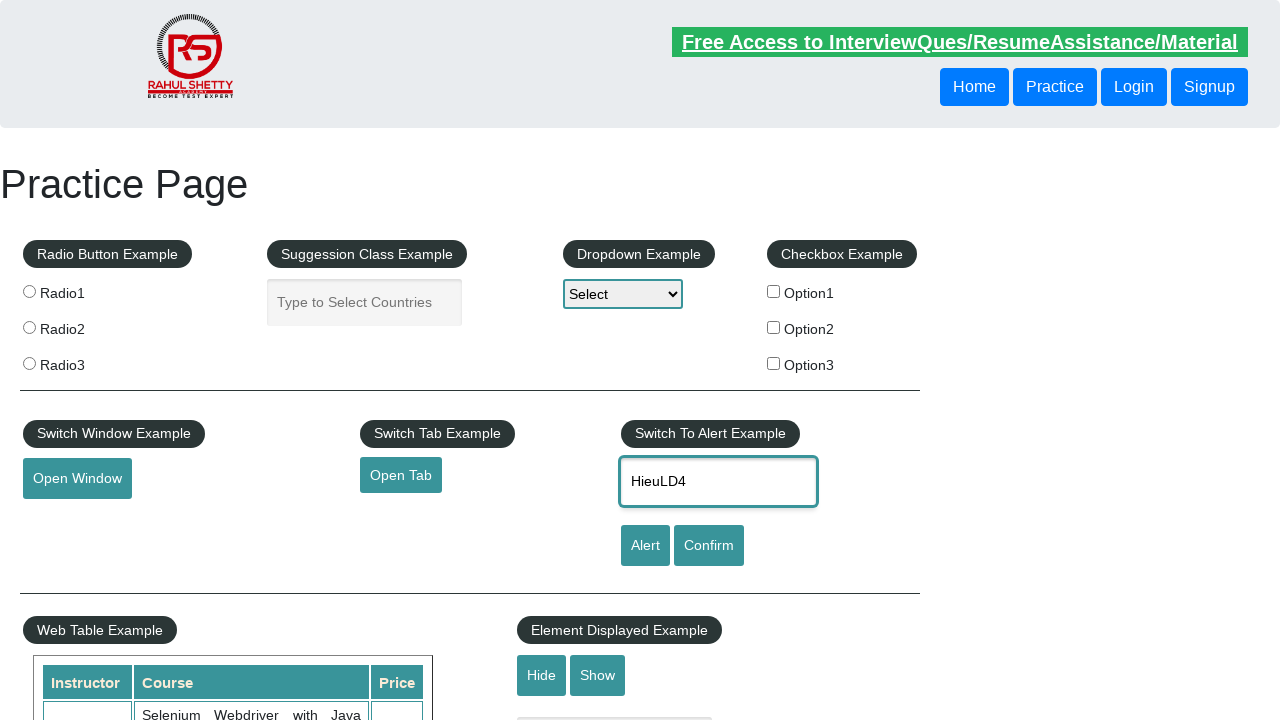

Set up dialog handler to capture confirm dialog text and dismiss
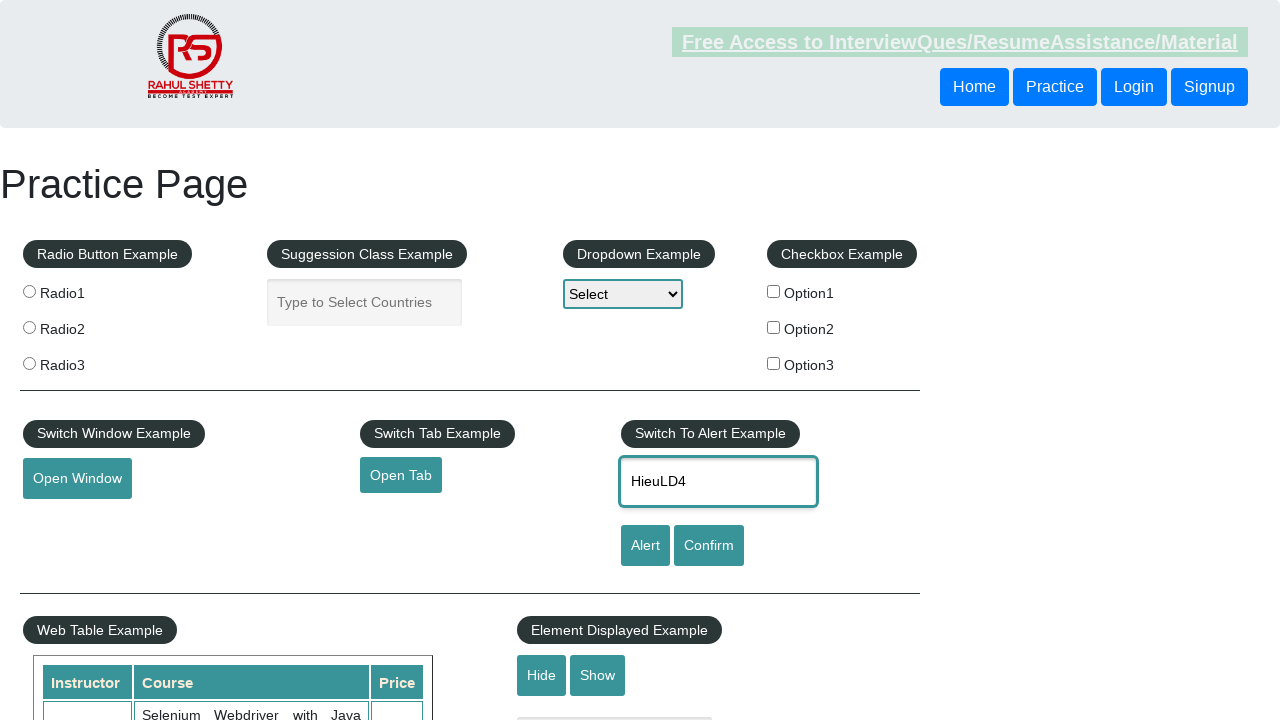

Clicked confirm button to trigger confirm dialog at (709, 546) on #confirmbtn
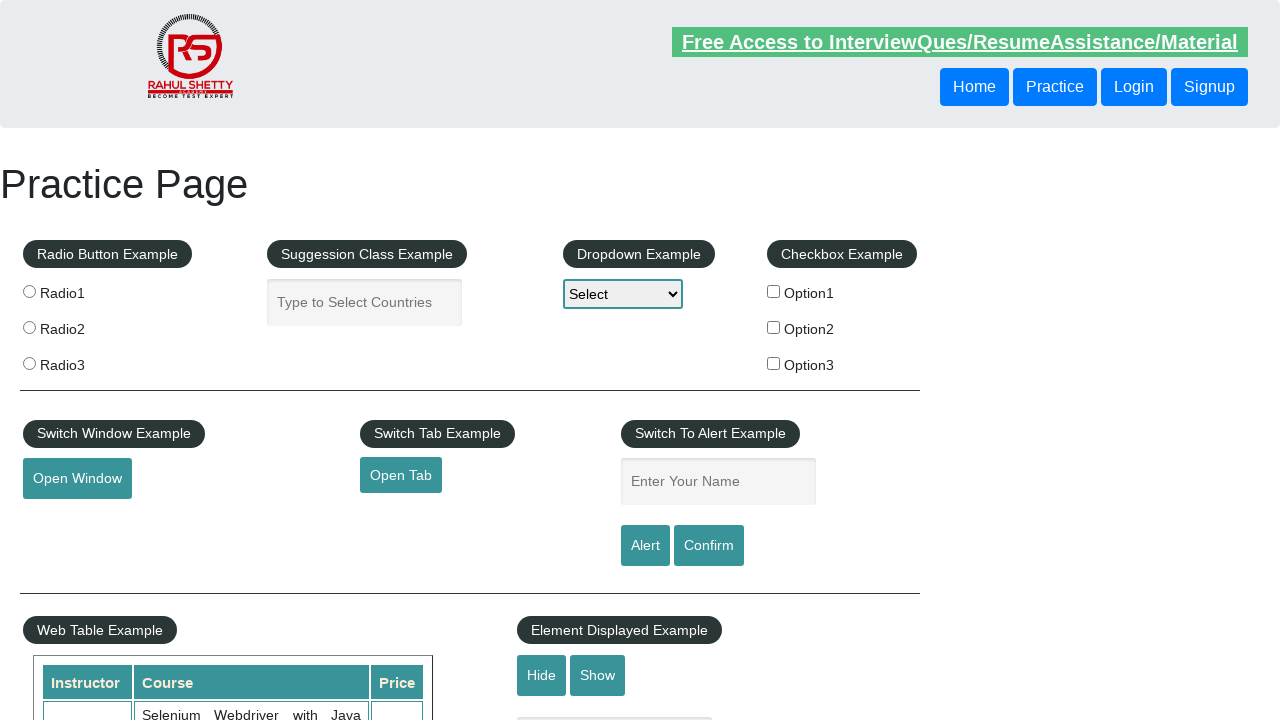

Waited for confirm dialog handling to complete
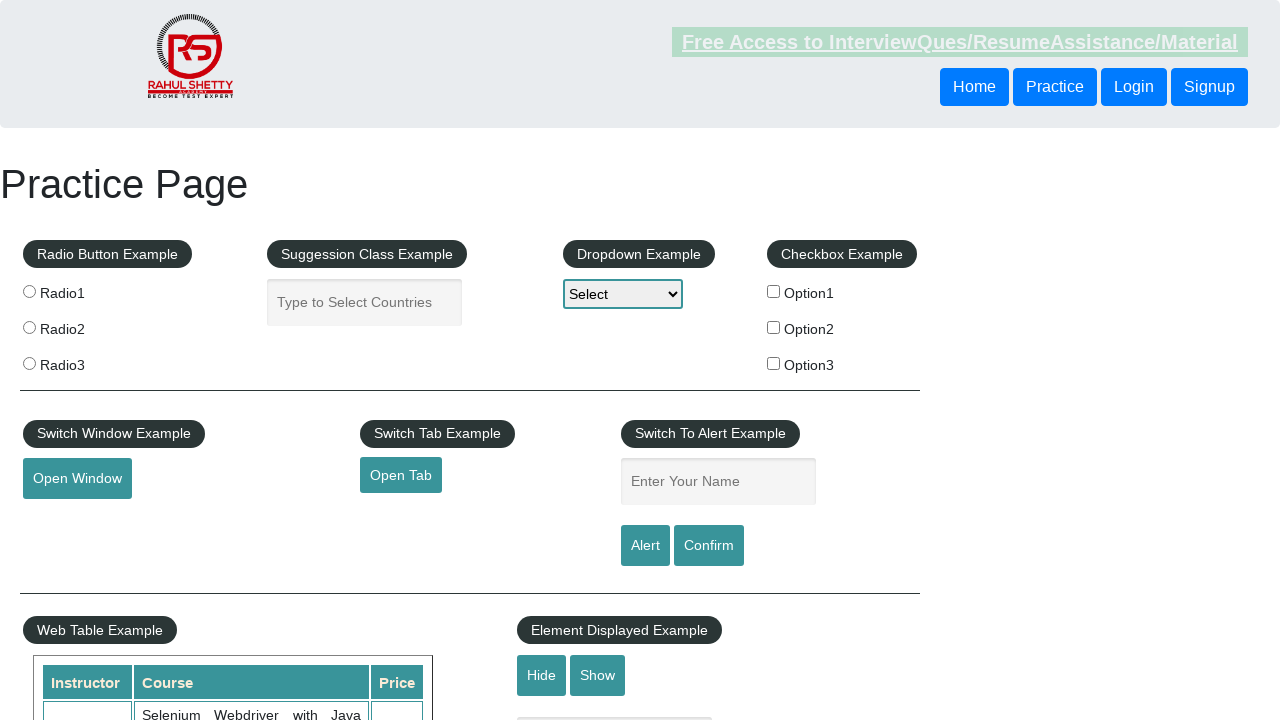

Captured confirm dialog text: ['Hello HieuLD4, Are you sure you want to confirm?']
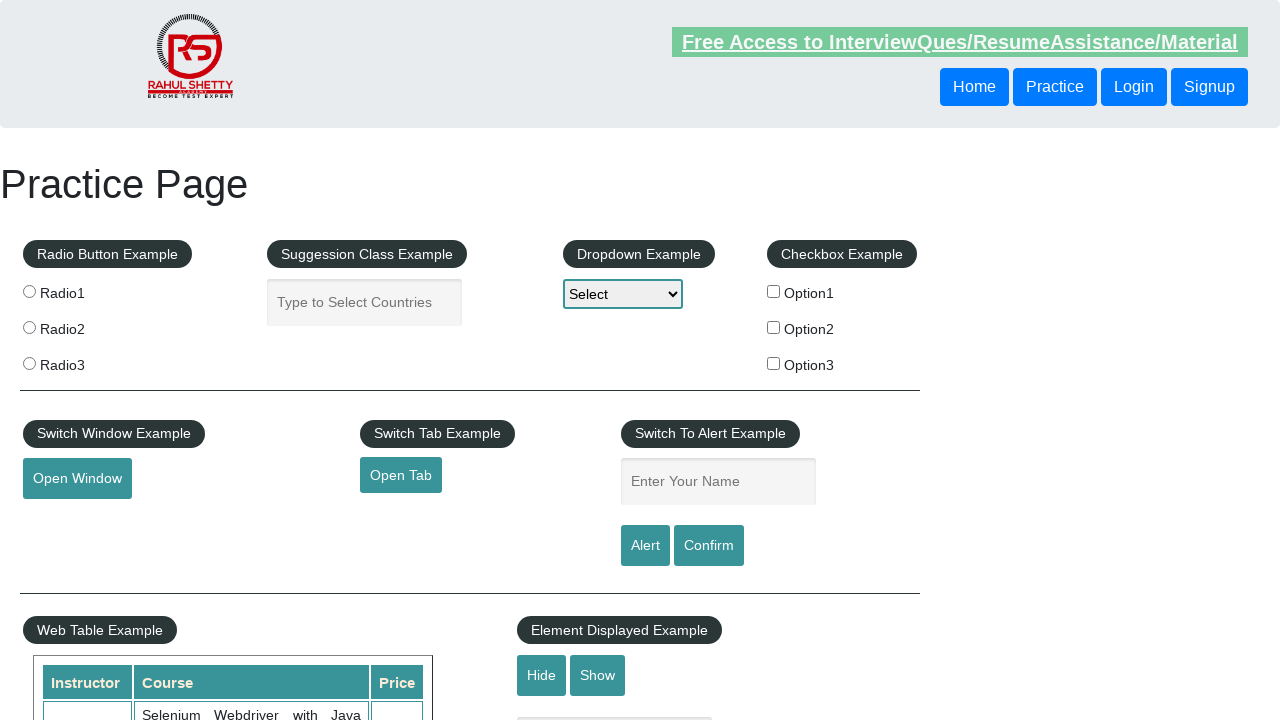

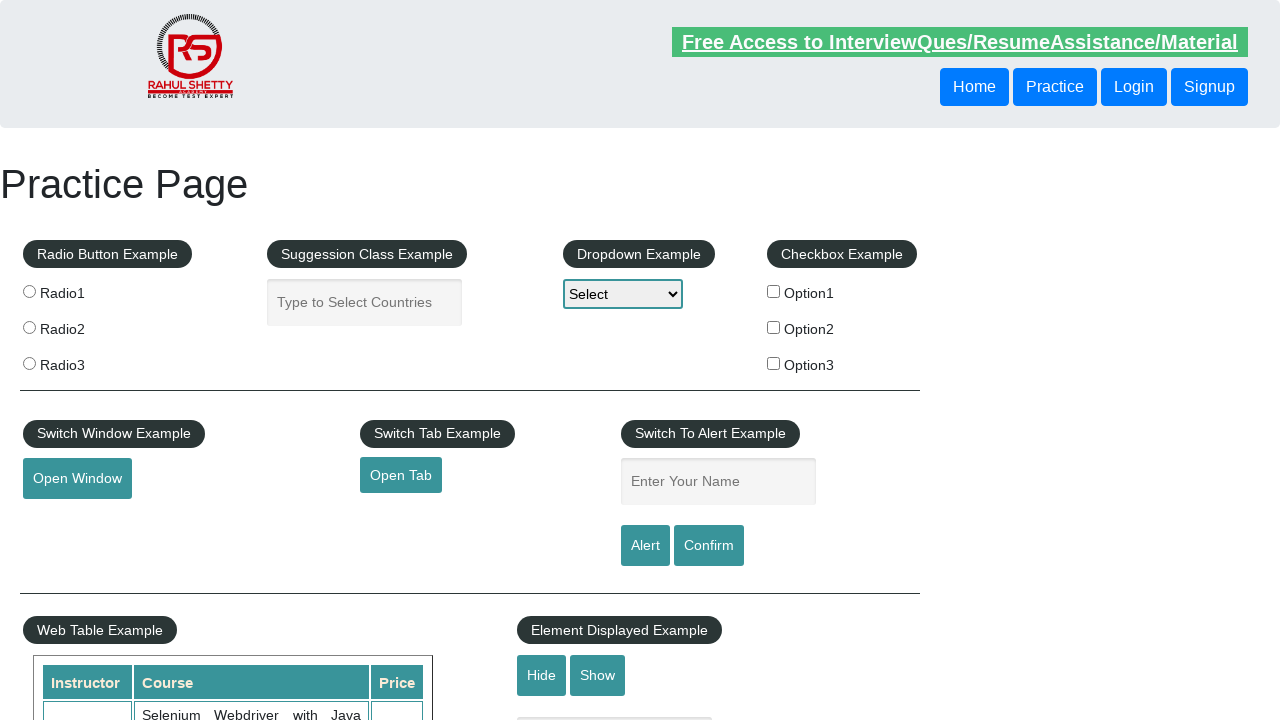